Tests passenger count dropdown by clicking to open it, incrementing adult count multiple times, and verifying the final count

Starting URL: https://rahulshettyacademy.com/dropdownsPractise/

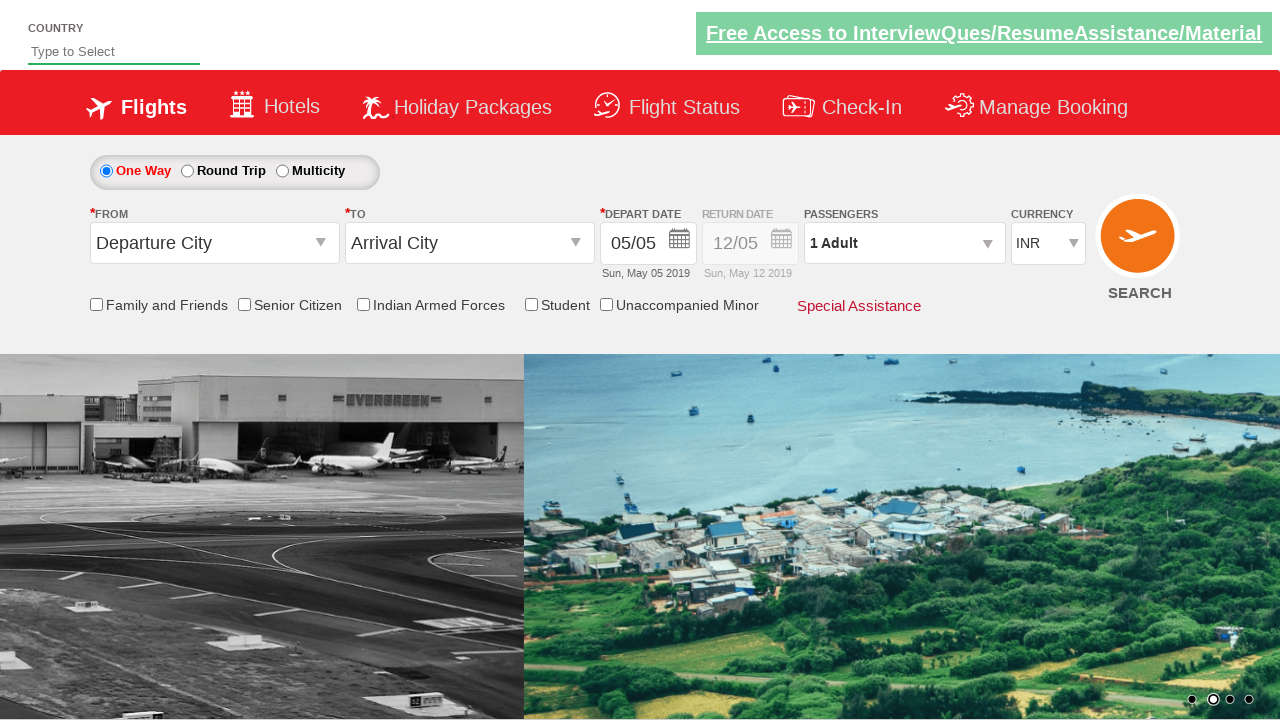

Clicked passenger info dropdown to open it at (904, 243) on xpath=//div[@id='divpaxinfo']
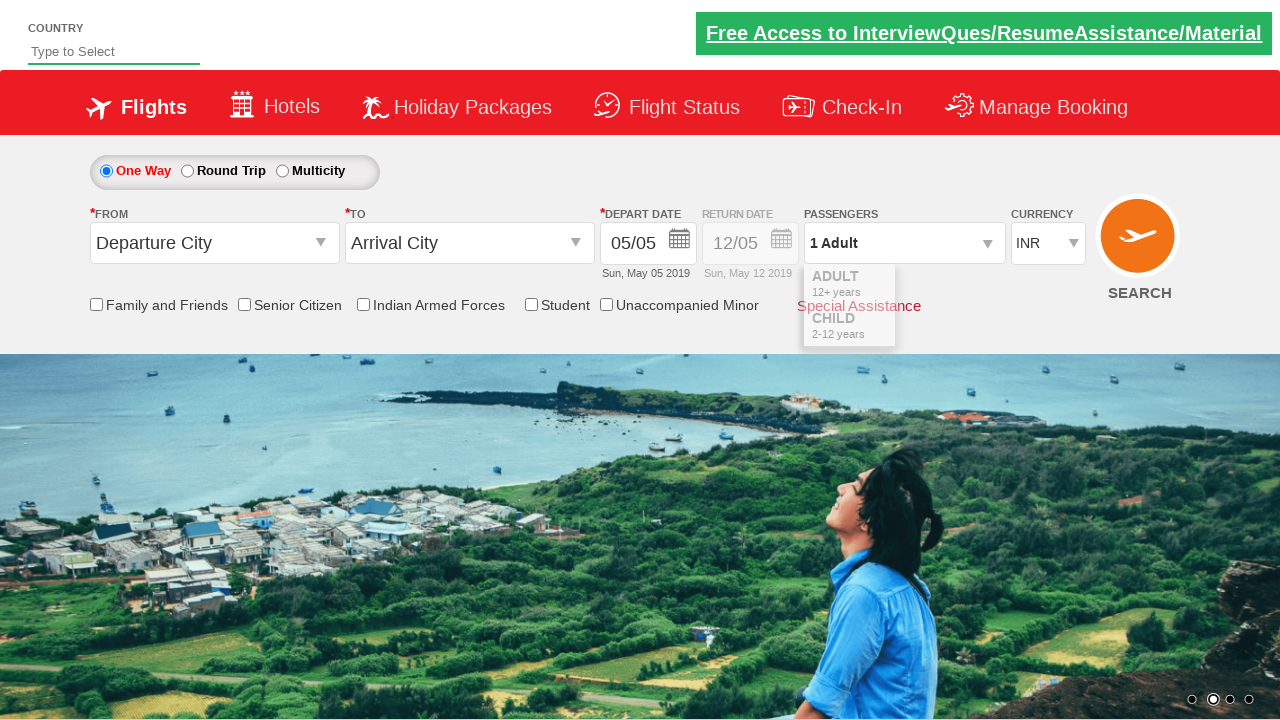

Waited for dropdown to fully open
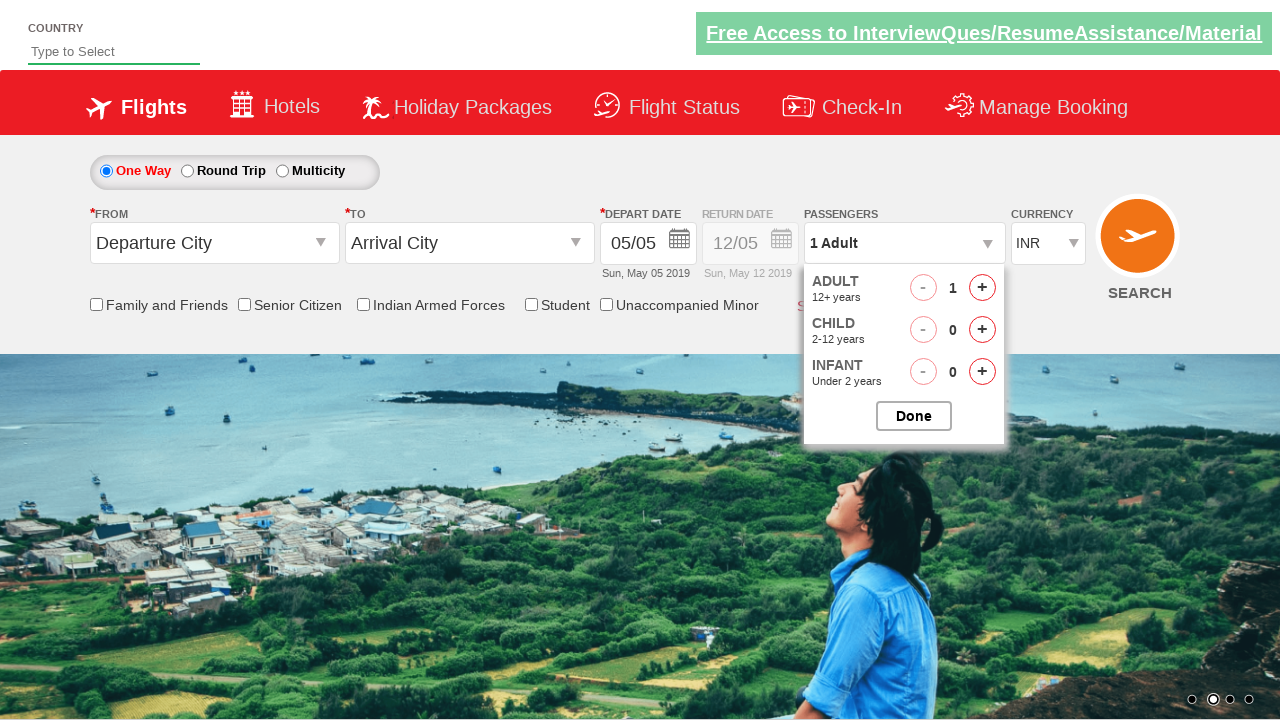

Clicked adult increment button (increment 1 of 3) at (982, 288) on xpath=//span[@id='hrefIncAdt']
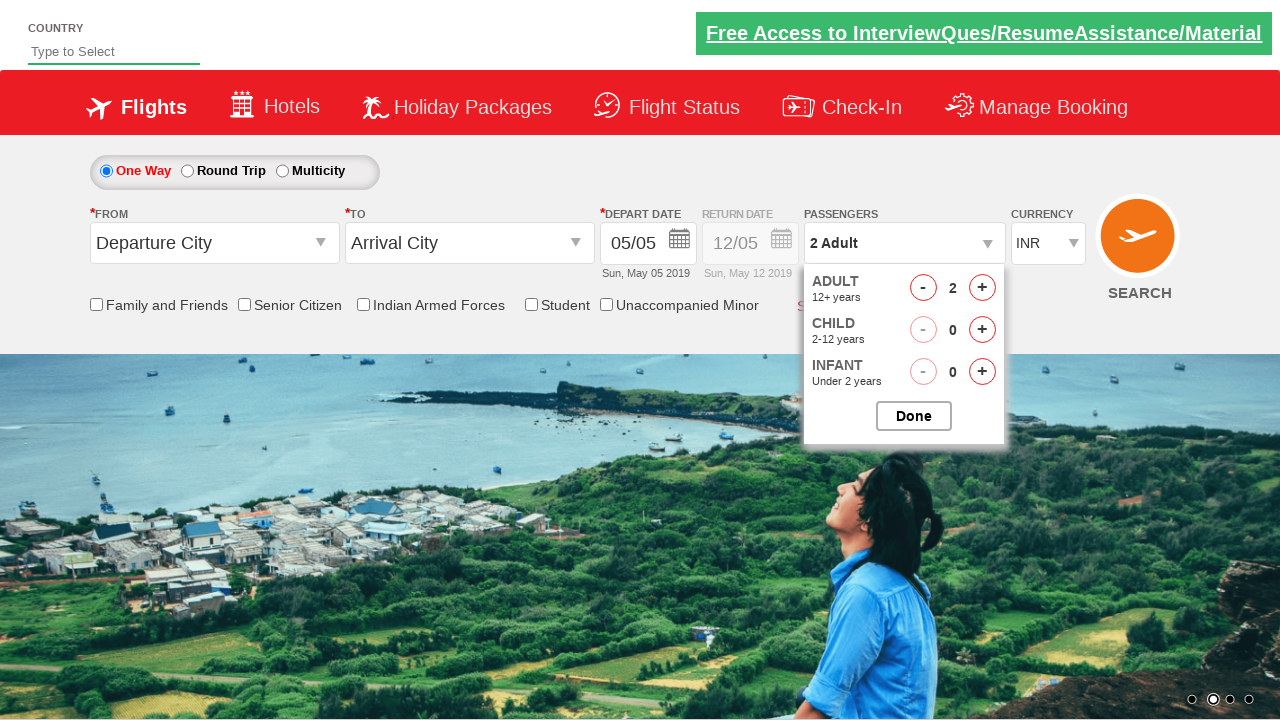

Waited for adult count to update
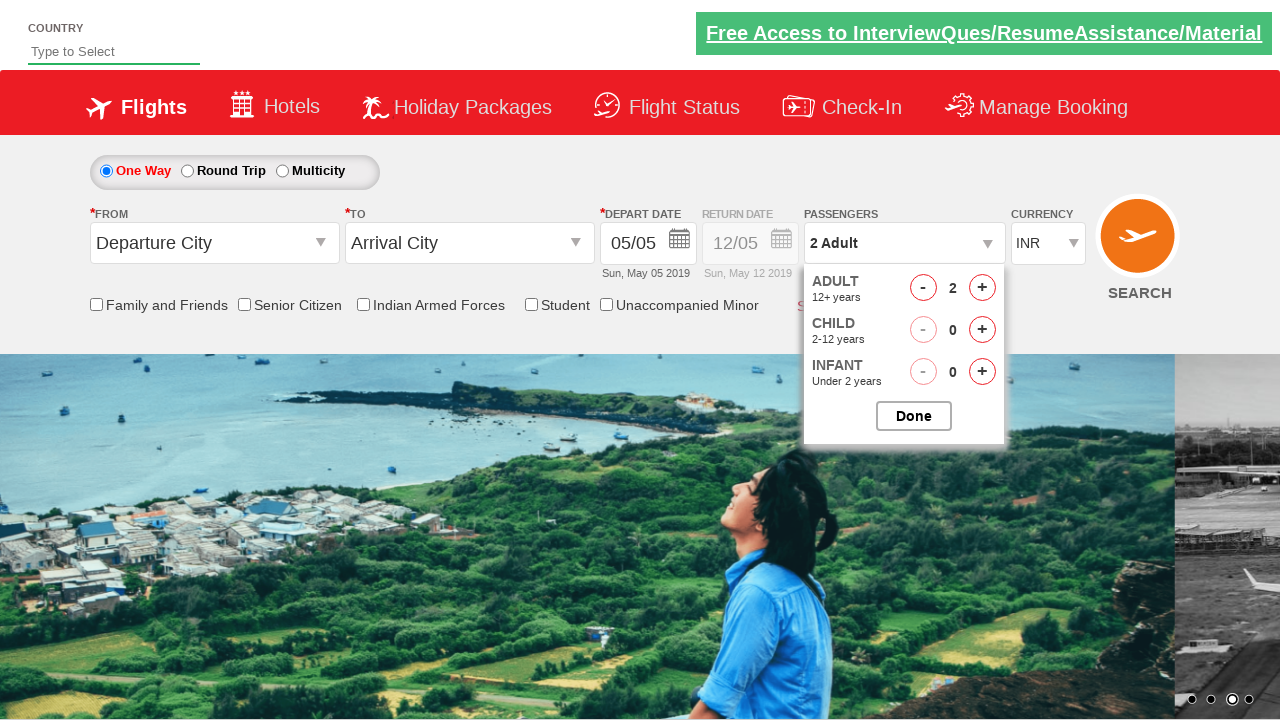

Clicked adult increment button (increment 2 of 3) at (982, 288) on xpath=//span[@id='hrefIncAdt']
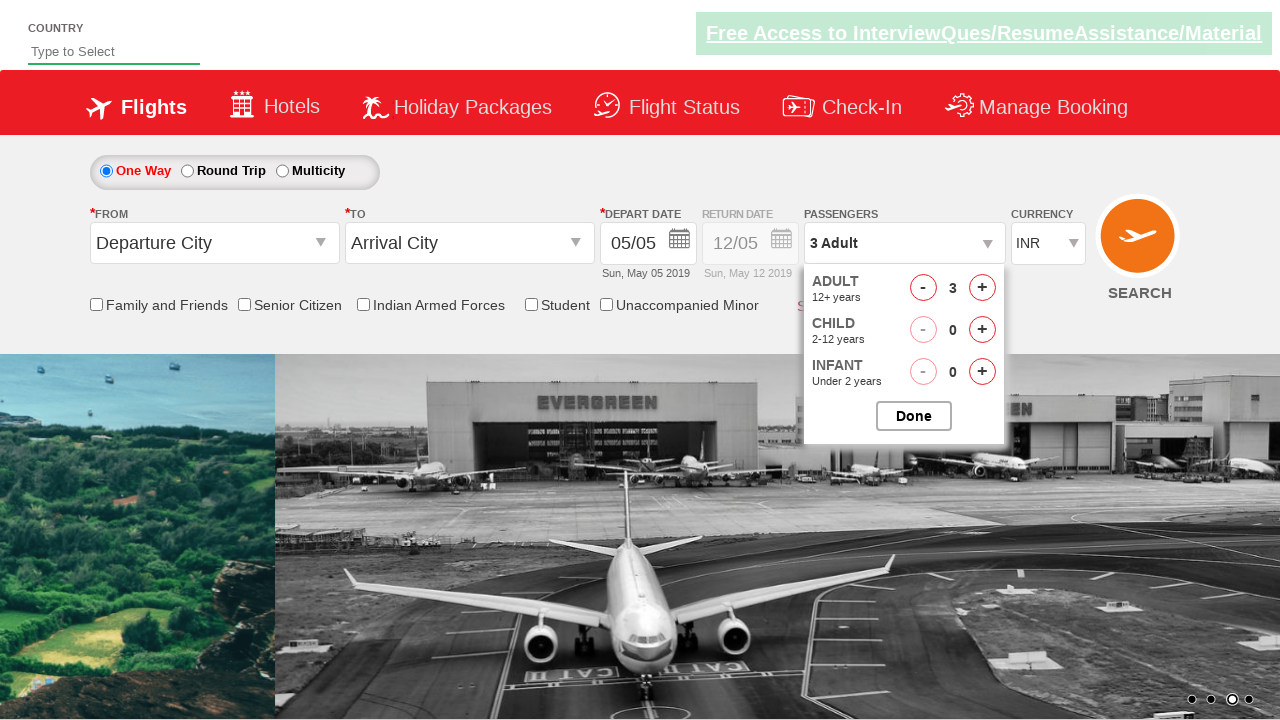

Waited for adult count to update
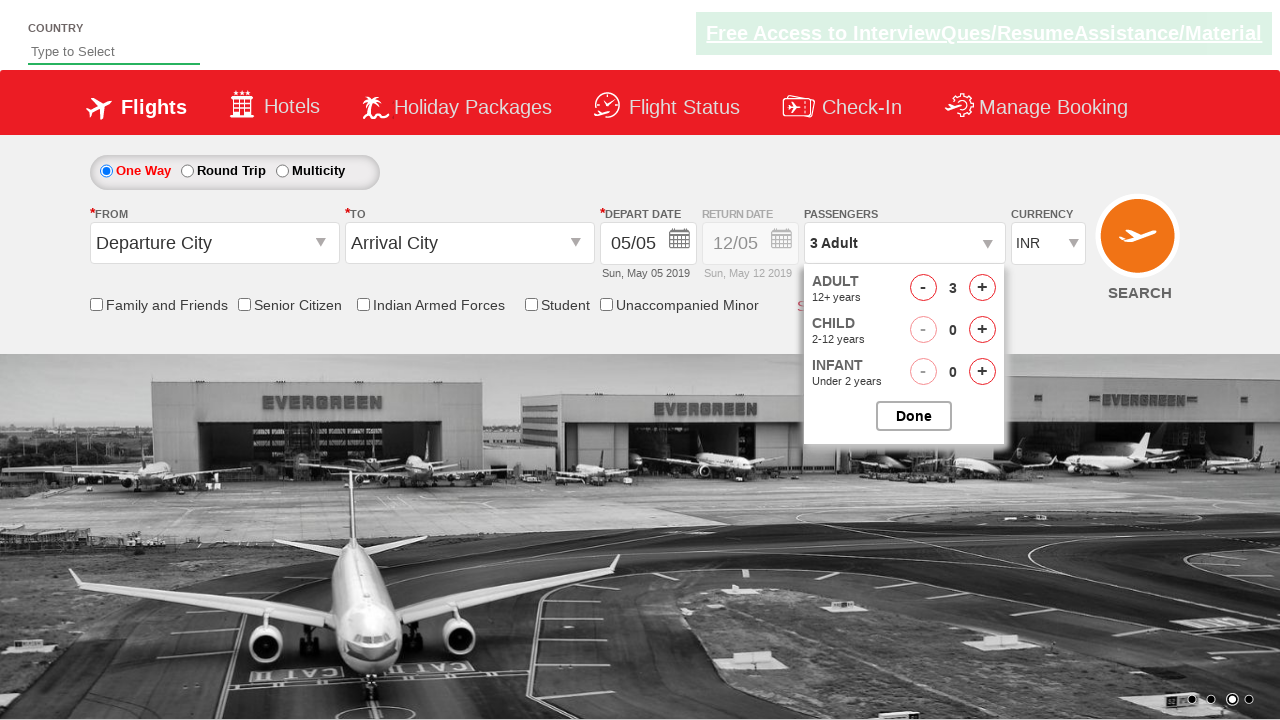

Clicked adult increment button (increment 3 of 3) at (982, 288) on xpath=//span[@id='hrefIncAdt']
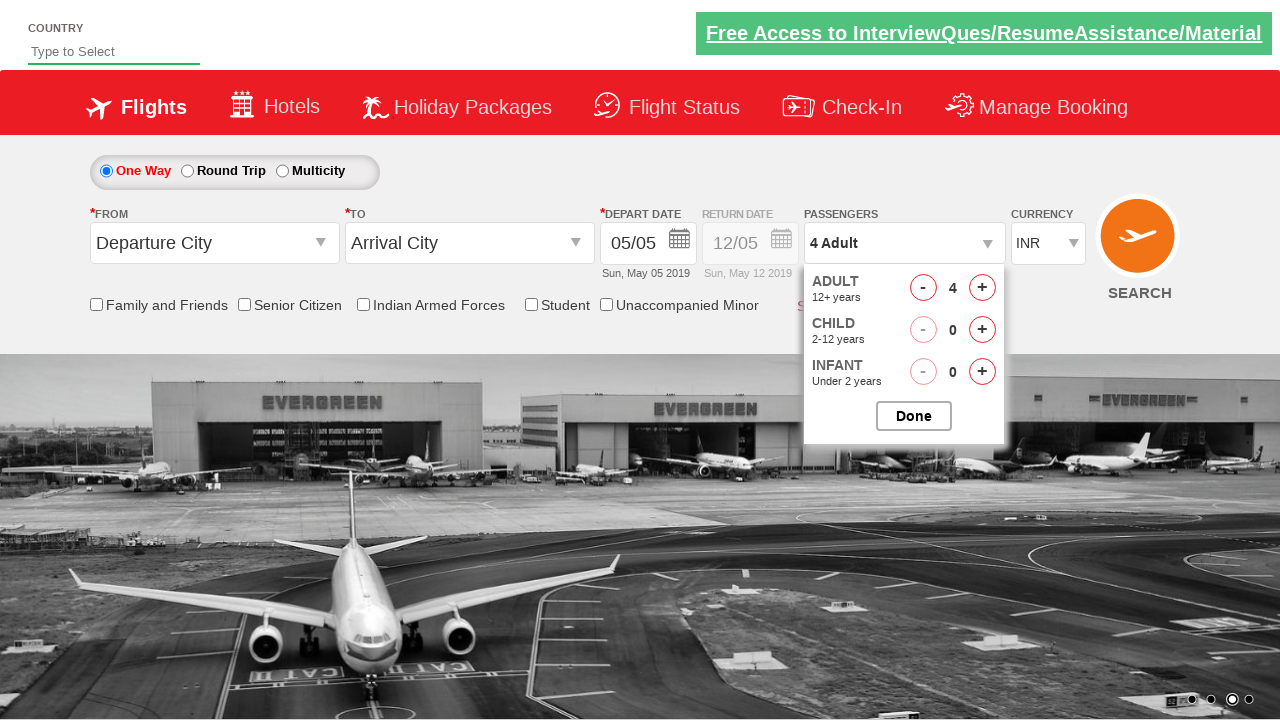

Waited for adult count to update
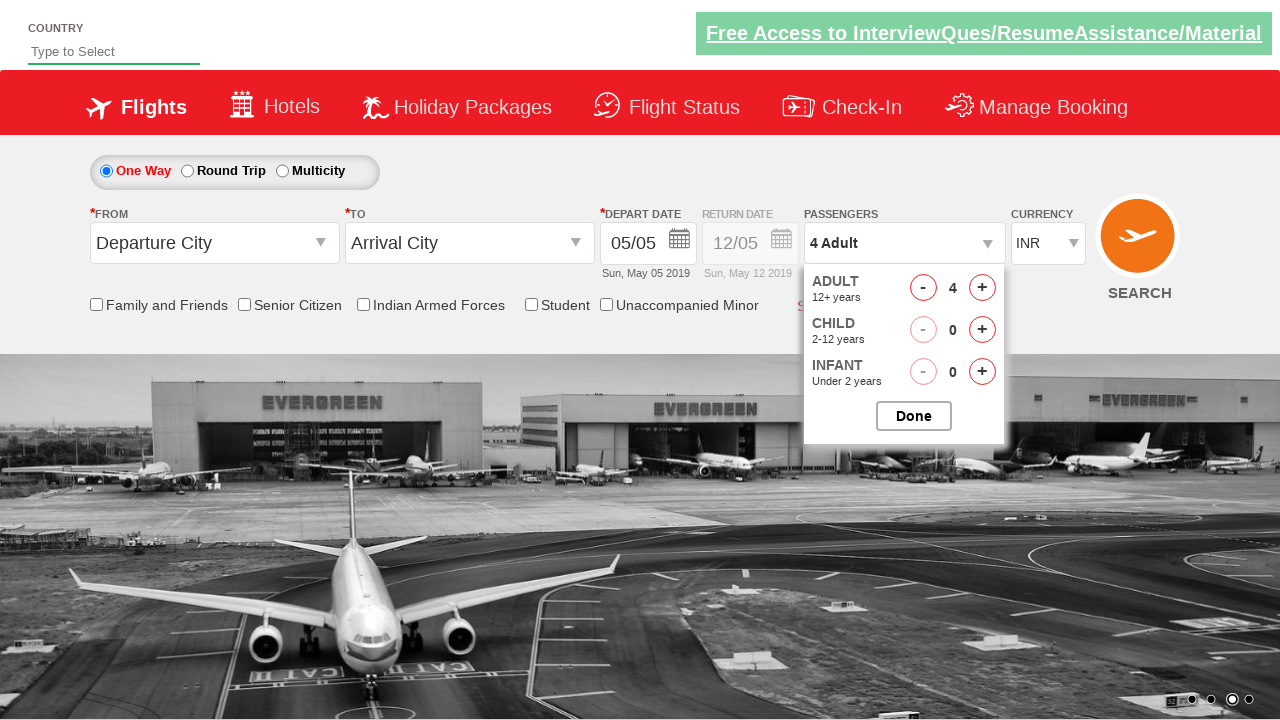

Clicked button to close passenger options popup at (914, 416) on xpath=//input[@id='btnclosepaxoption']
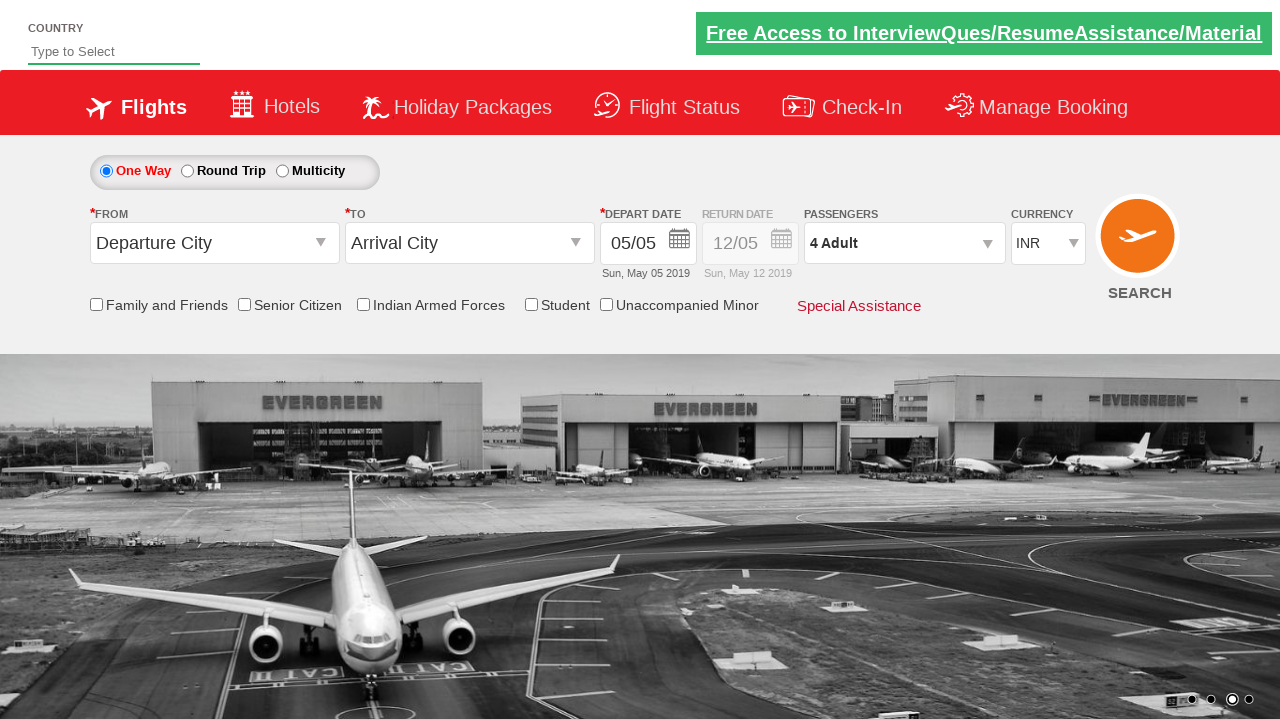

Verified passenger info dropdown is visible with final count
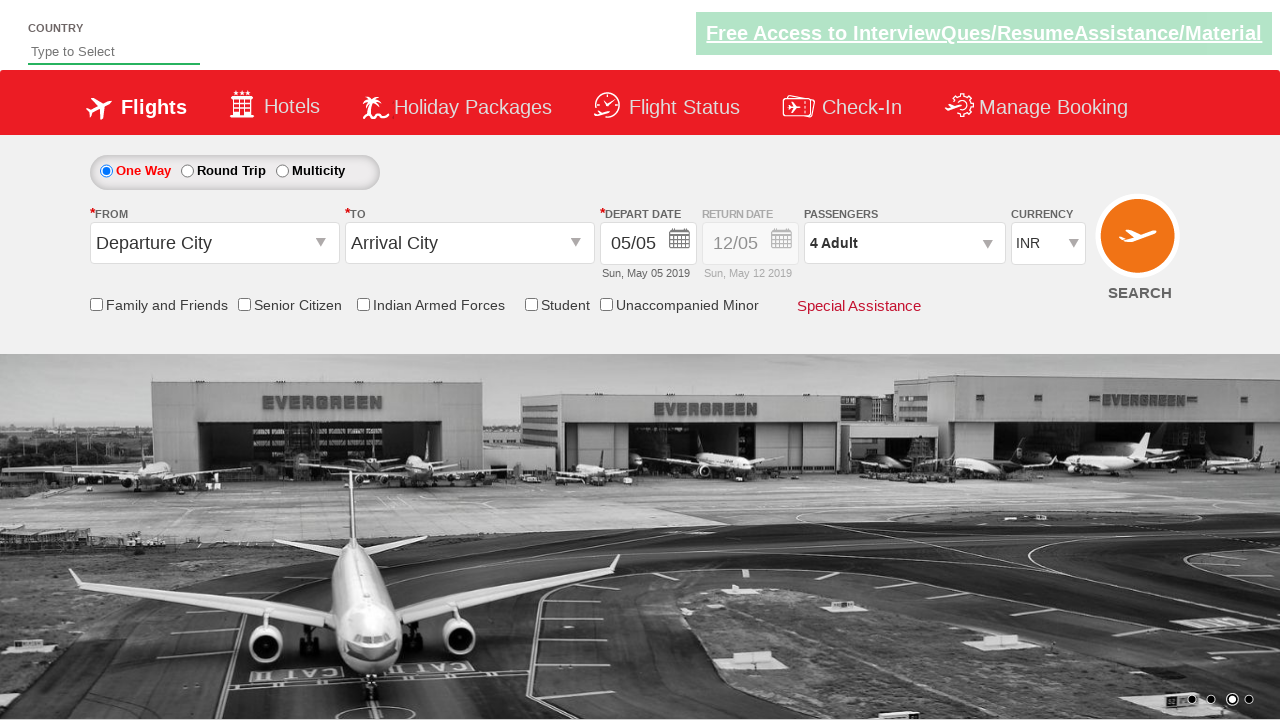

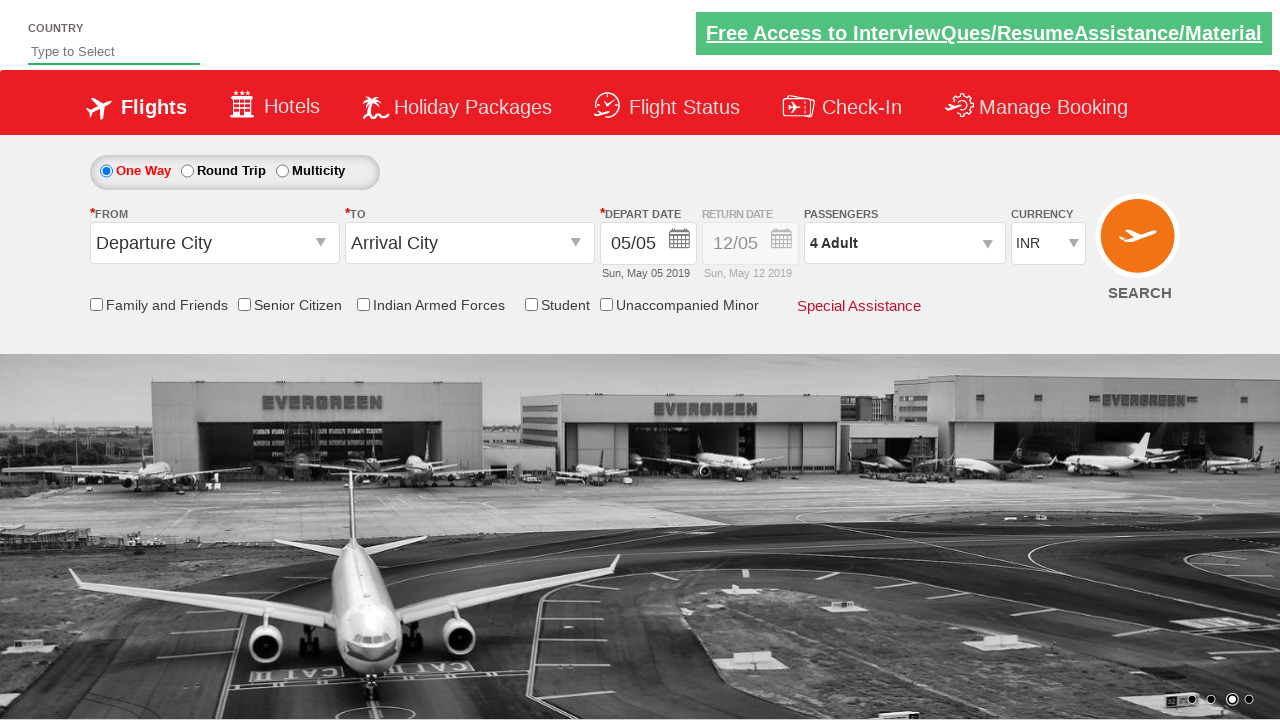